Tests the order status lookup functionality by entering a non-existent order number and verifying that a "Not found" message is displayed

Starting URL: https://qa-scooter.praktikum-services.ru/

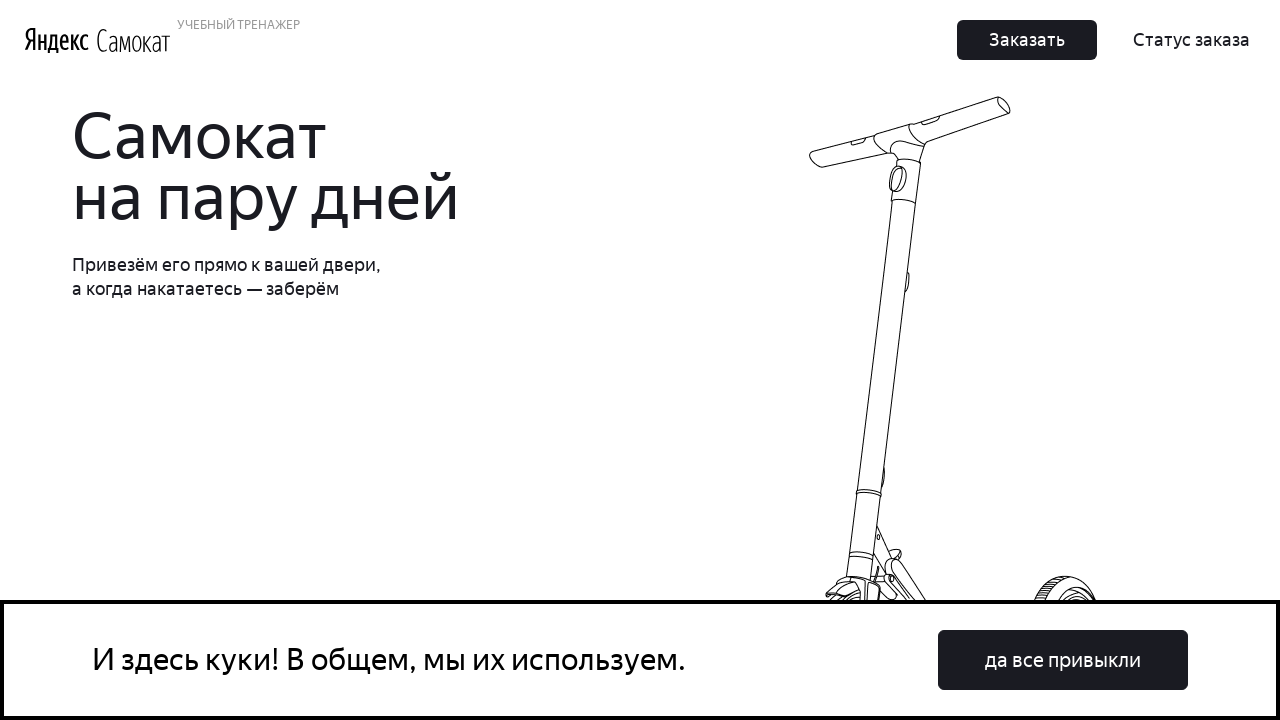

Navigated to order status lookup page
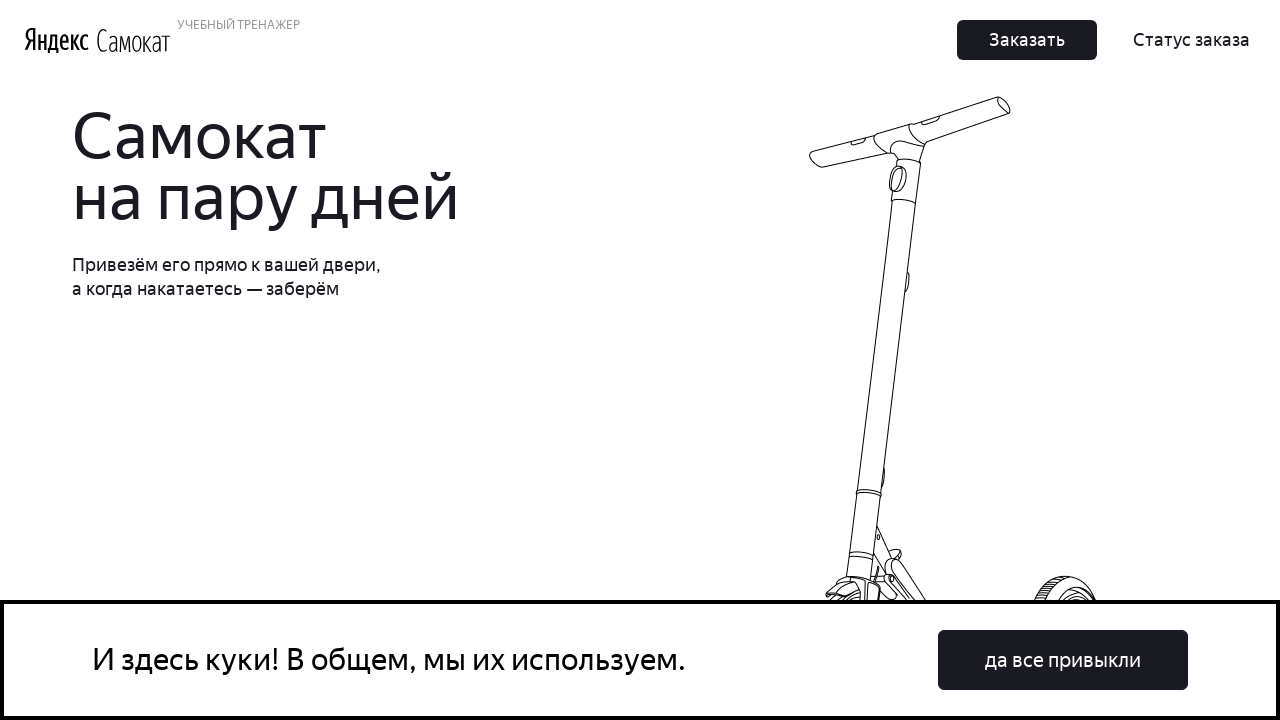

Clicked order status button in header at (1192, 40) on button.Header_Link__1TAG7
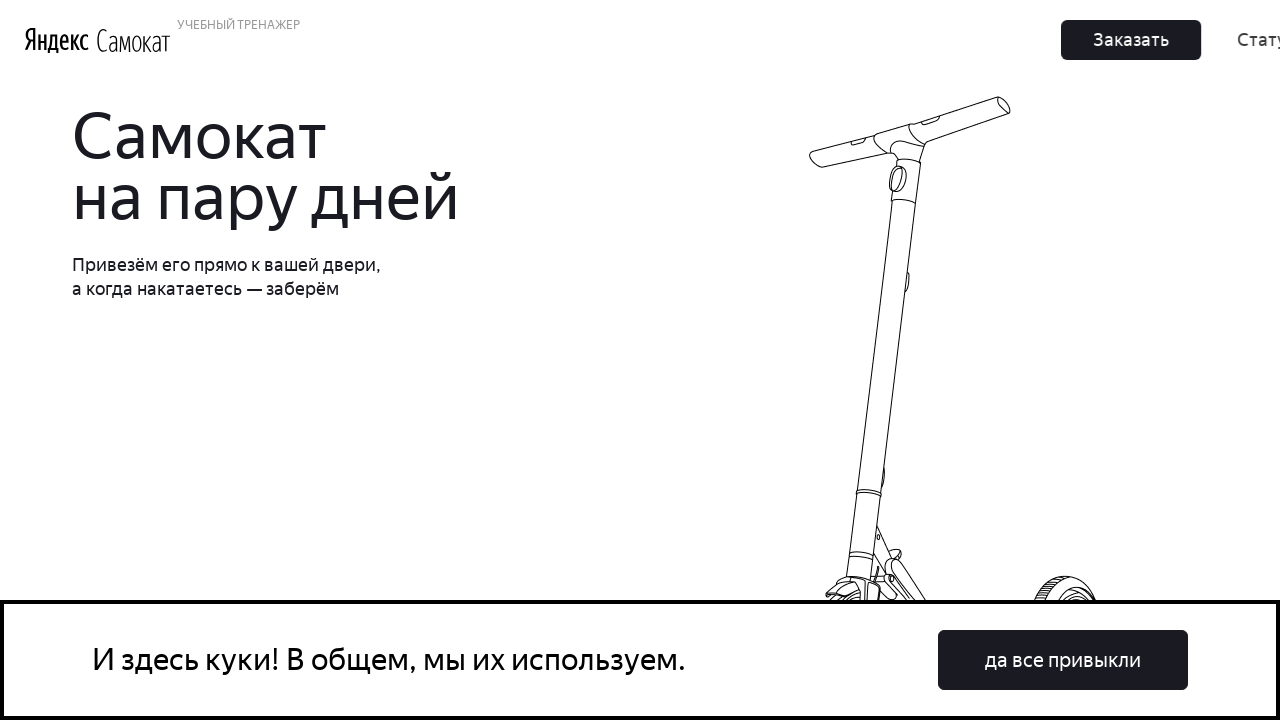

Clicked order number input field at (1052, 40) on input.Input_Input__1iN_Z.Header_Input__xIoUq
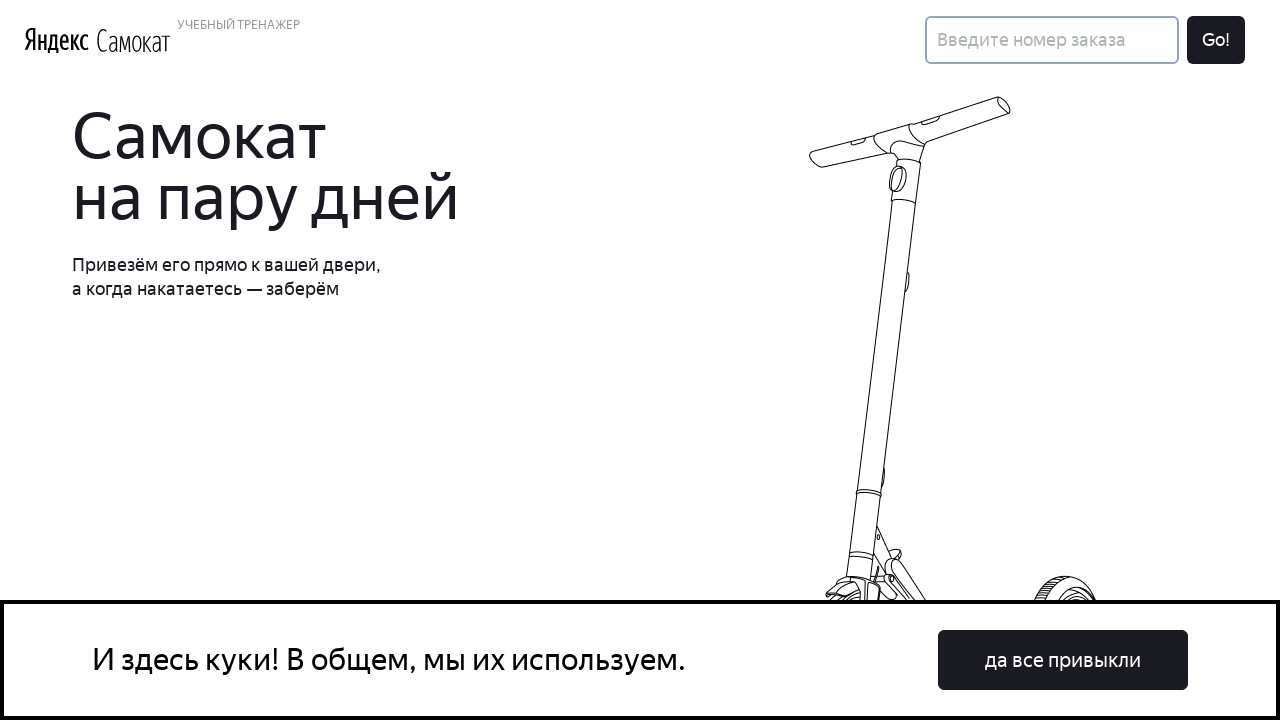

Entered non-existent order number '84729' in input field on input.Input_Input__1iN_Z.Header_Input__xIoUq
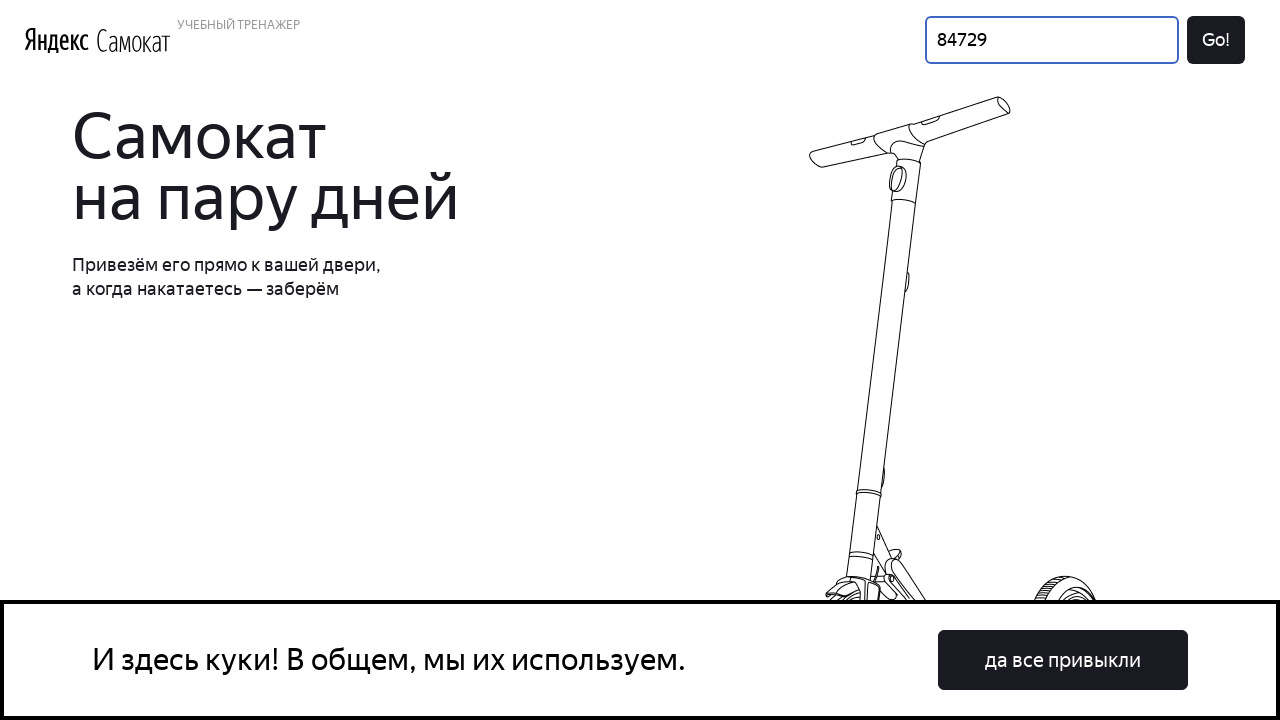

Clicked Go button to search for order at (1216, 40) on button:text('Go!')
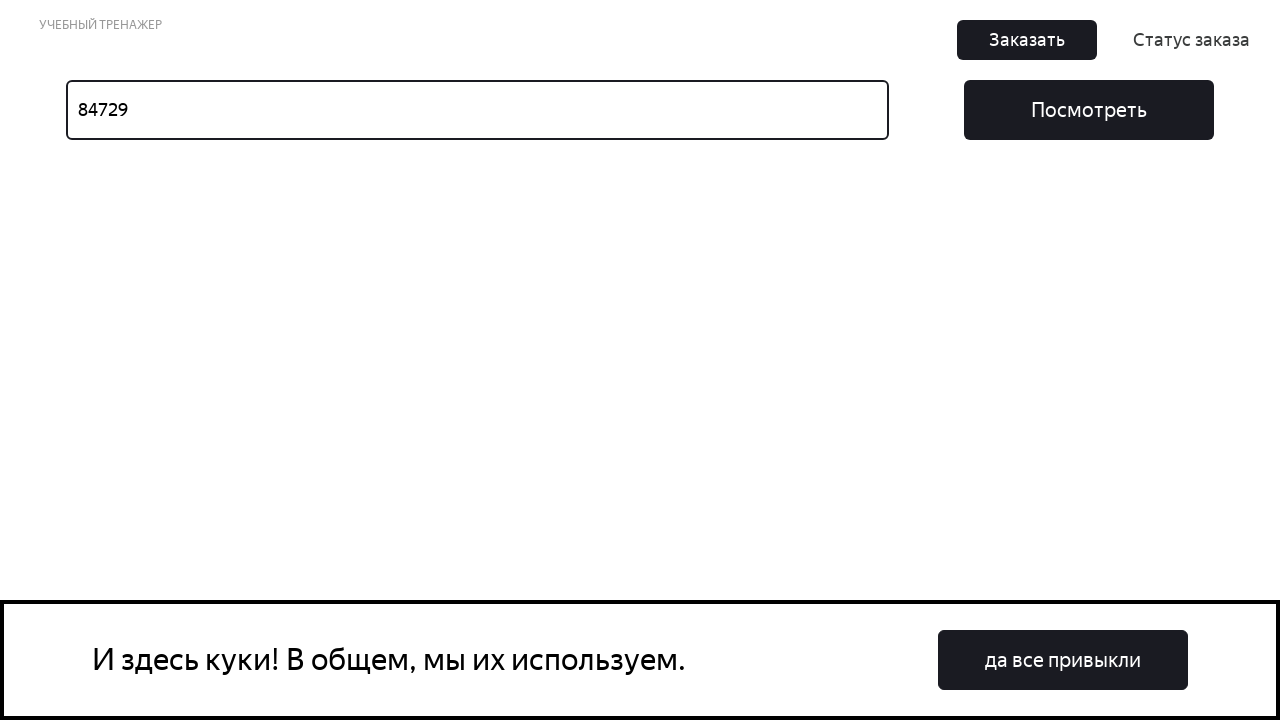

Verified 'Not found' message is displayed for non-existent order
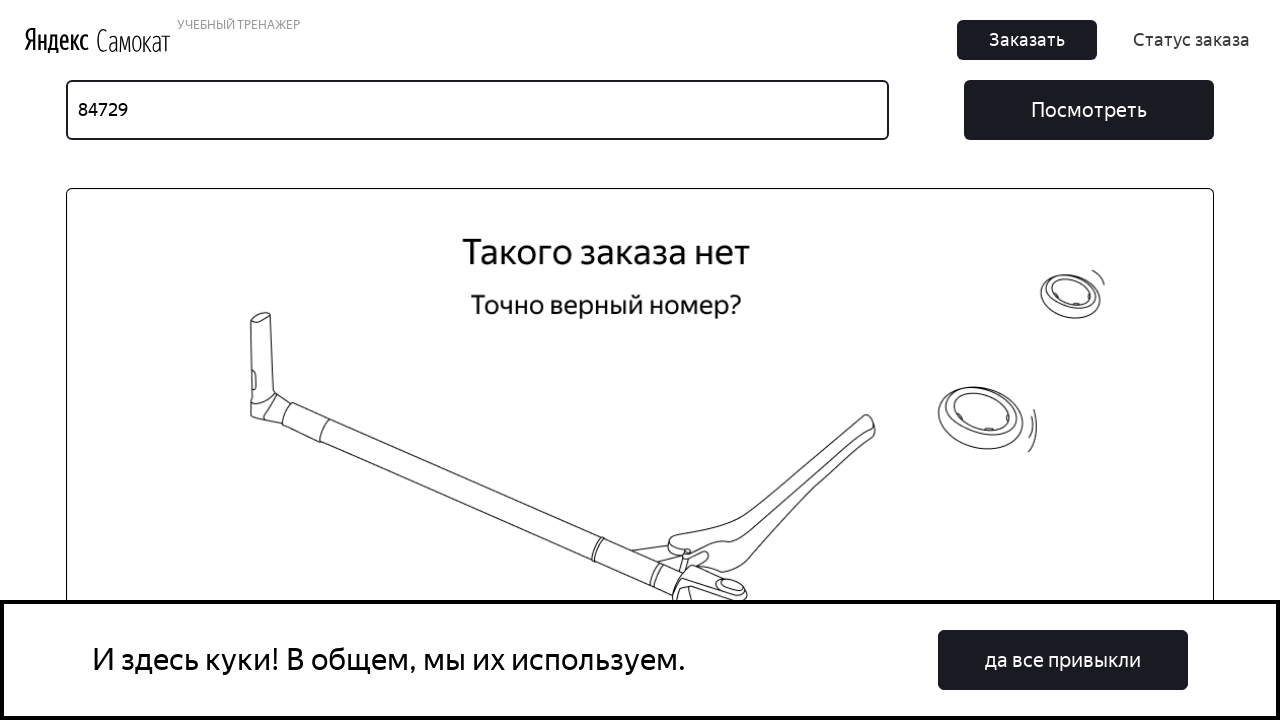

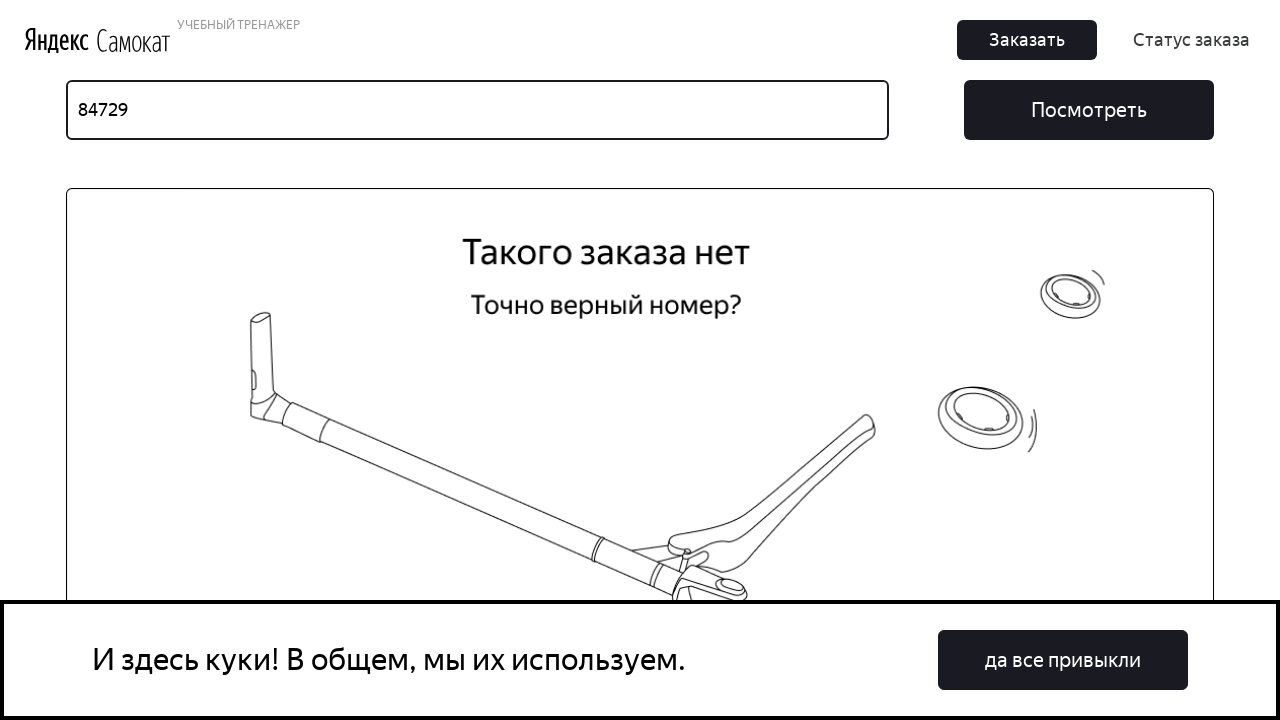